Tests drag and drop functionality between two elements

Starting URL: https://www.leafground.com/

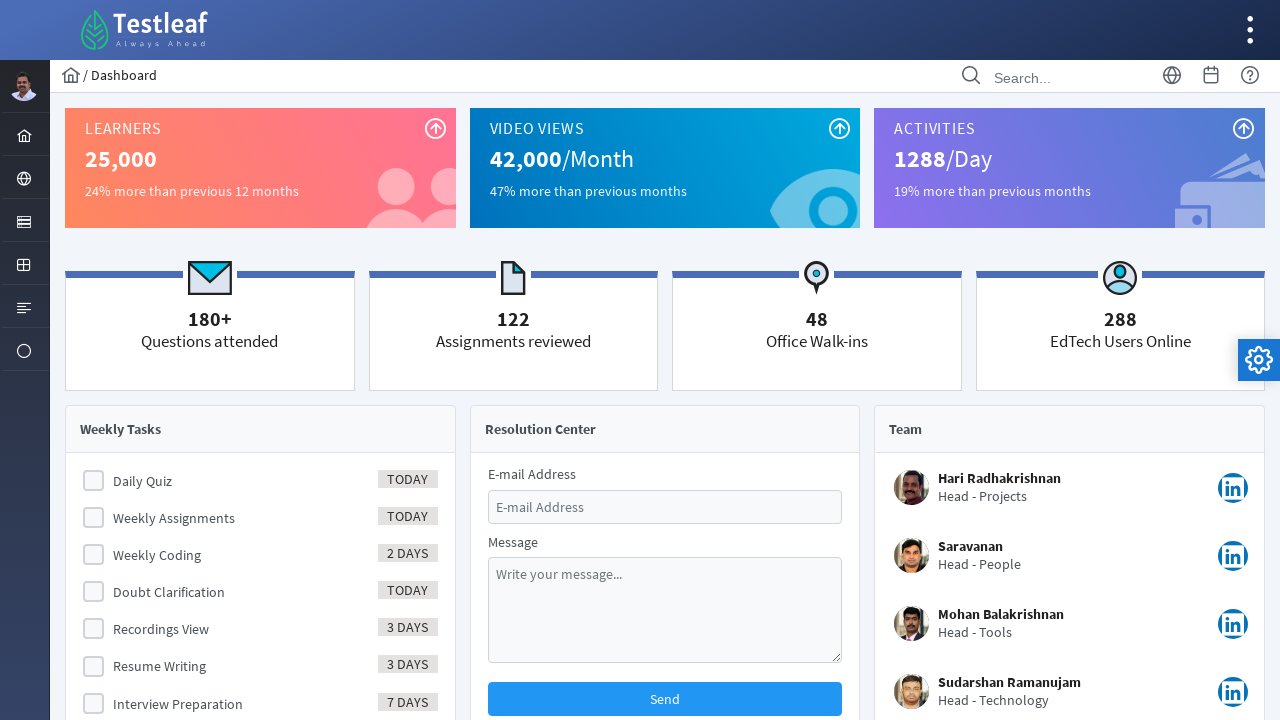

Clicked globe icon to open navigation menu at (24, 179) on xpath=//i[@class='pi pi-globe layout-menuitem-icon']
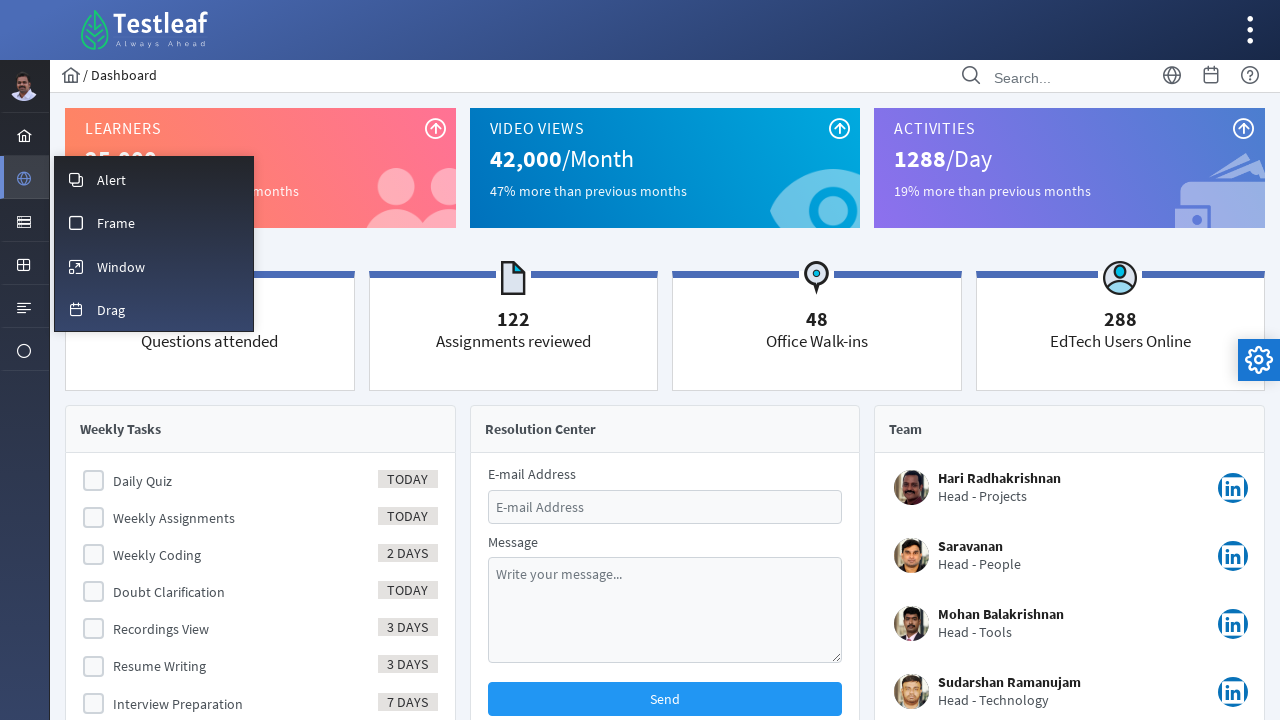

Clicked Drag menu item to navigate to drag and drop page at (111, 310) on xpath=//span[text()='Drag']
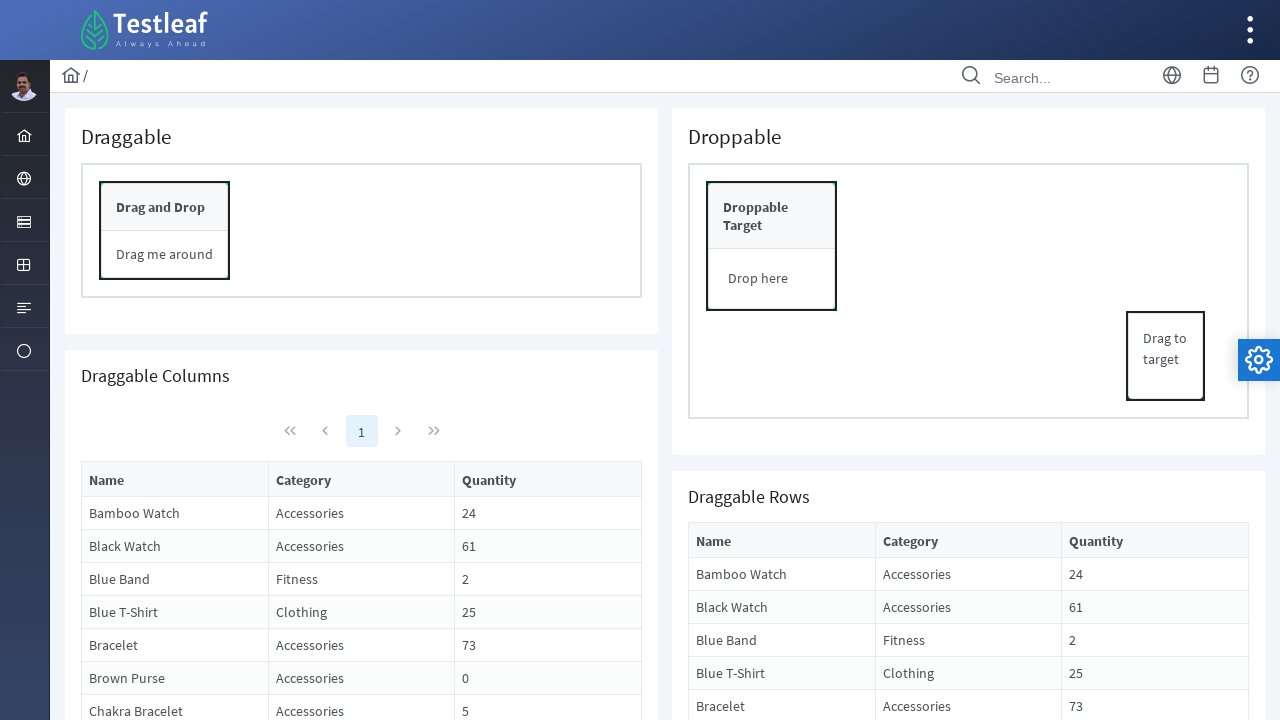

Drag element loaded and became visible
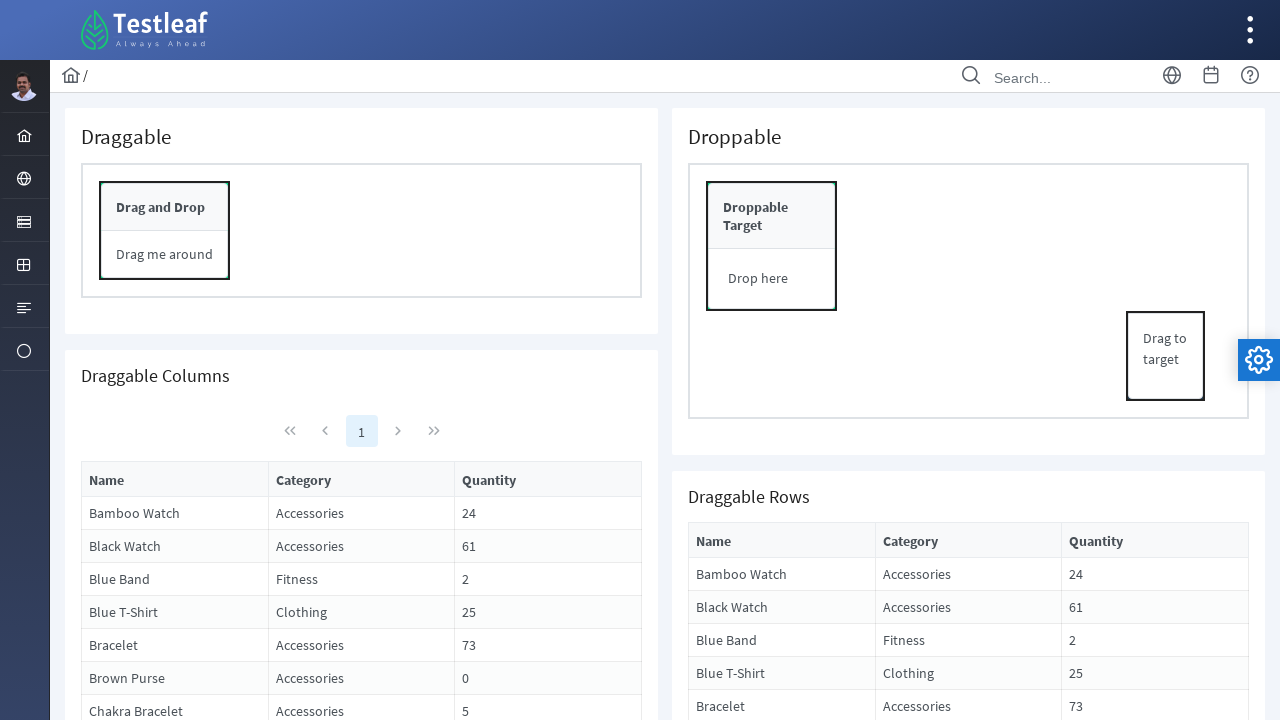

Performed drag and drop from drag element to drop element at (772, 246)
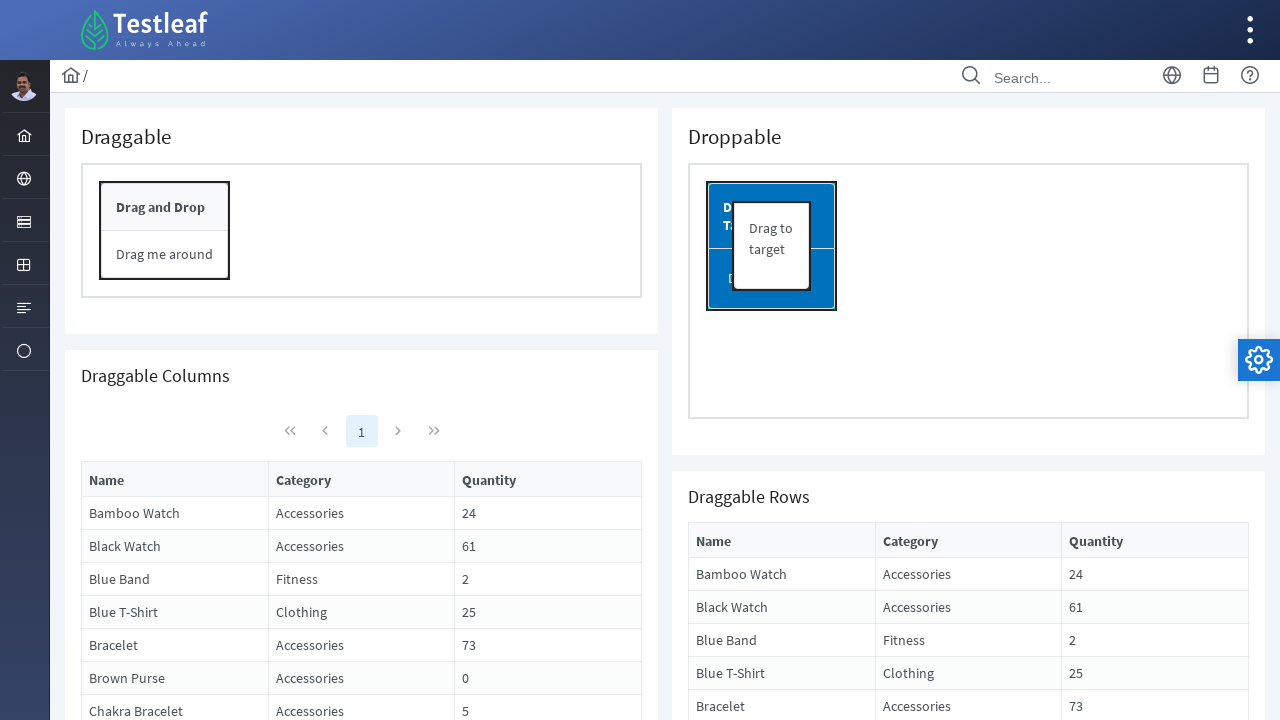

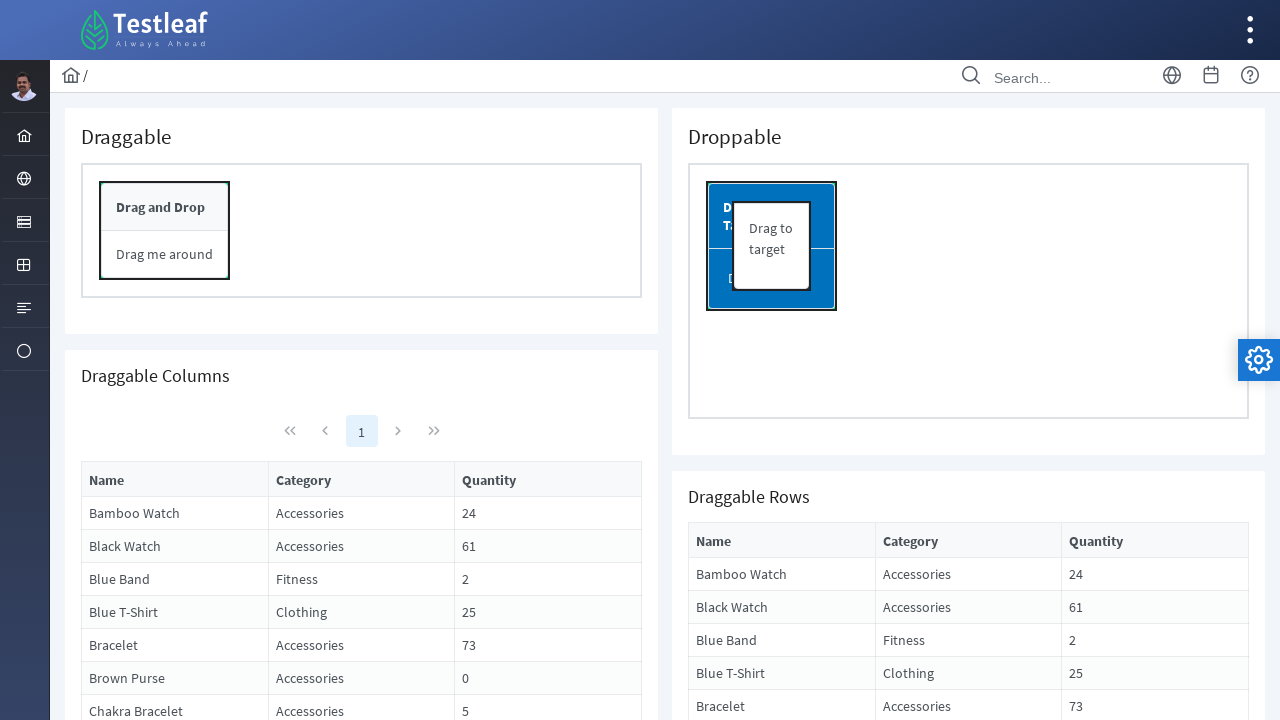